Tests flight booking flow by selecting departure and arrival cities, finding flights, and choosing a flight option

Starting URL: https://www.blazedemo.com/

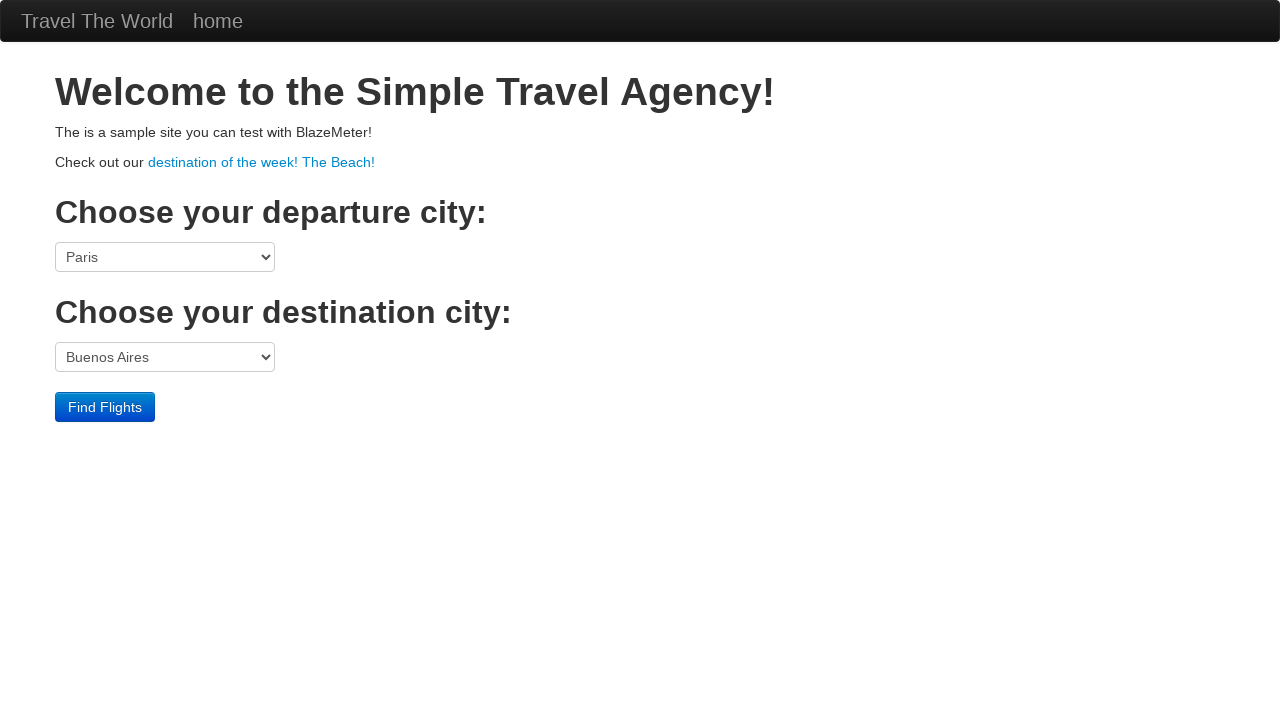

Clicked departure city dropdown at (165, 257) on select[name='fromPort']
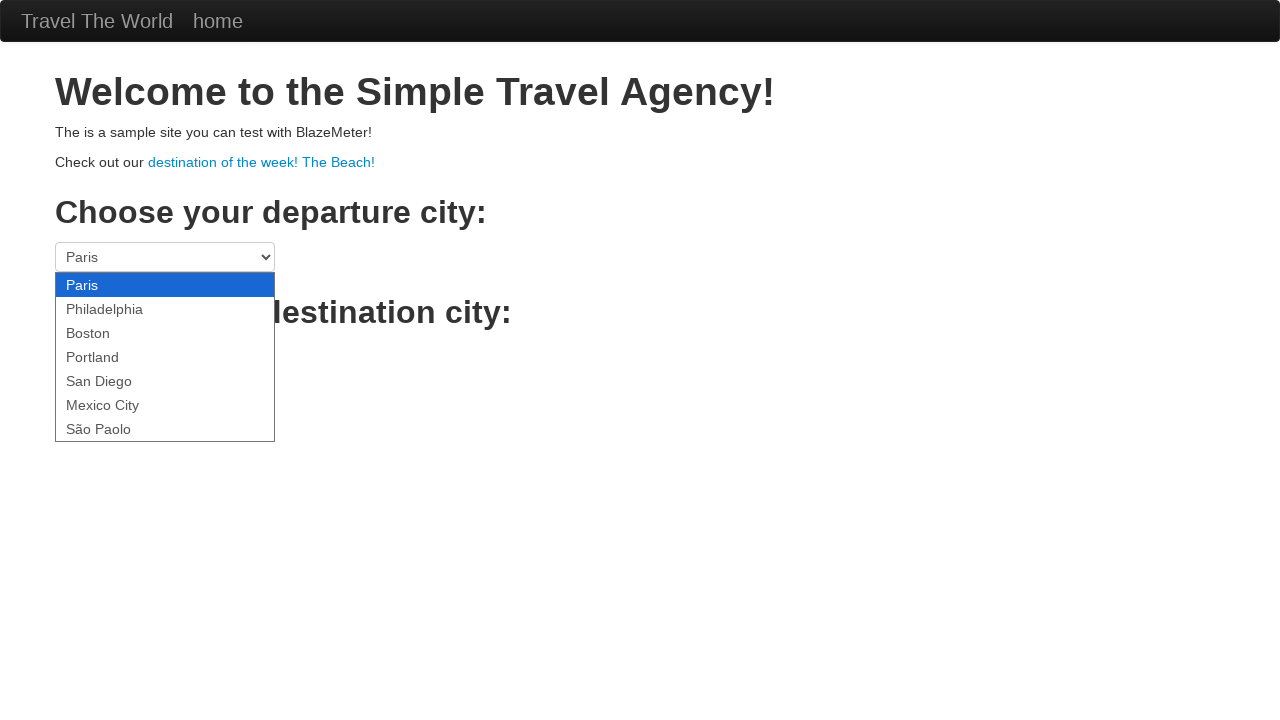

Selected São Paolo as departure city on select[name='fromPort']
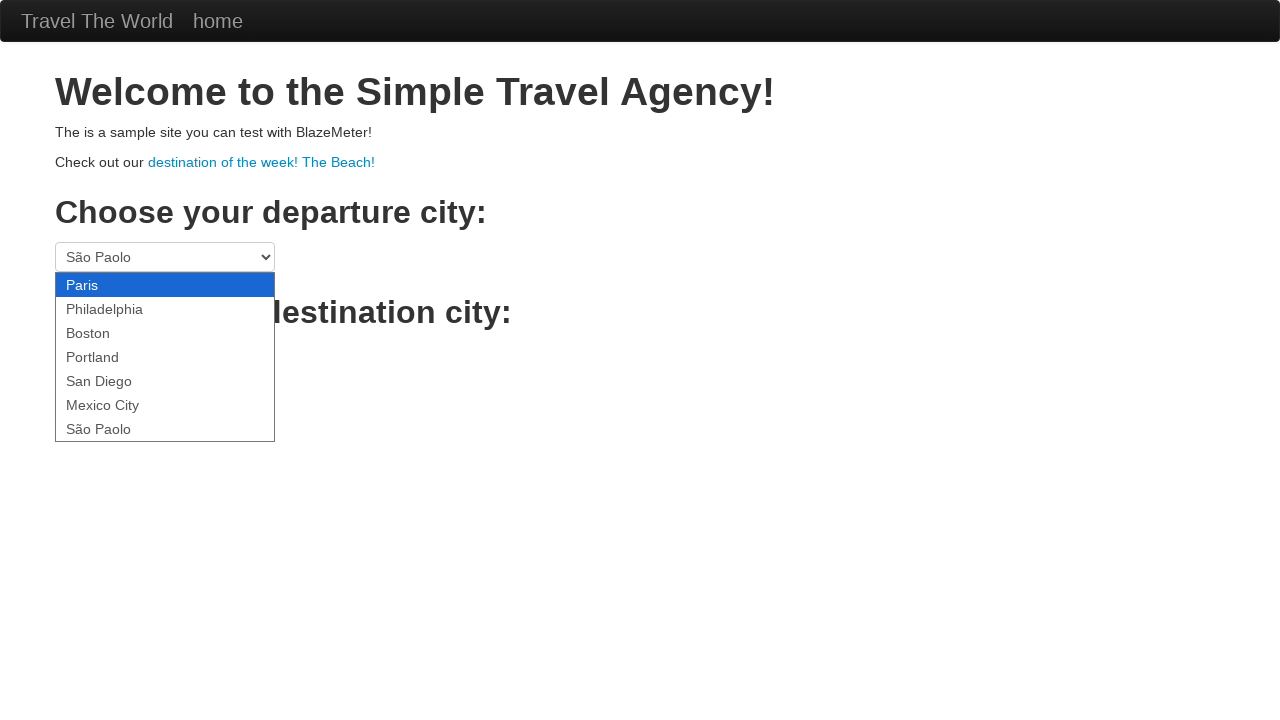

Clicked destination city dropdown at (165, 357) on select[name='toPort']
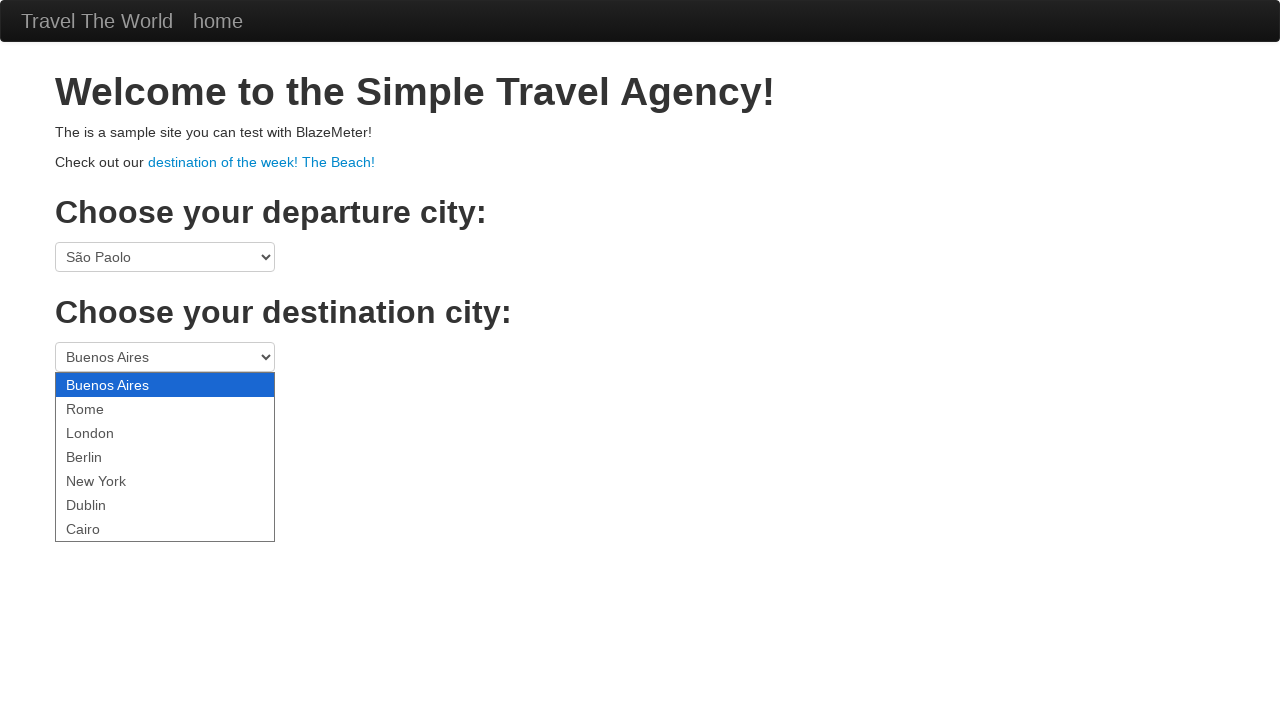

Selected London as destination city on select[name='toPort']
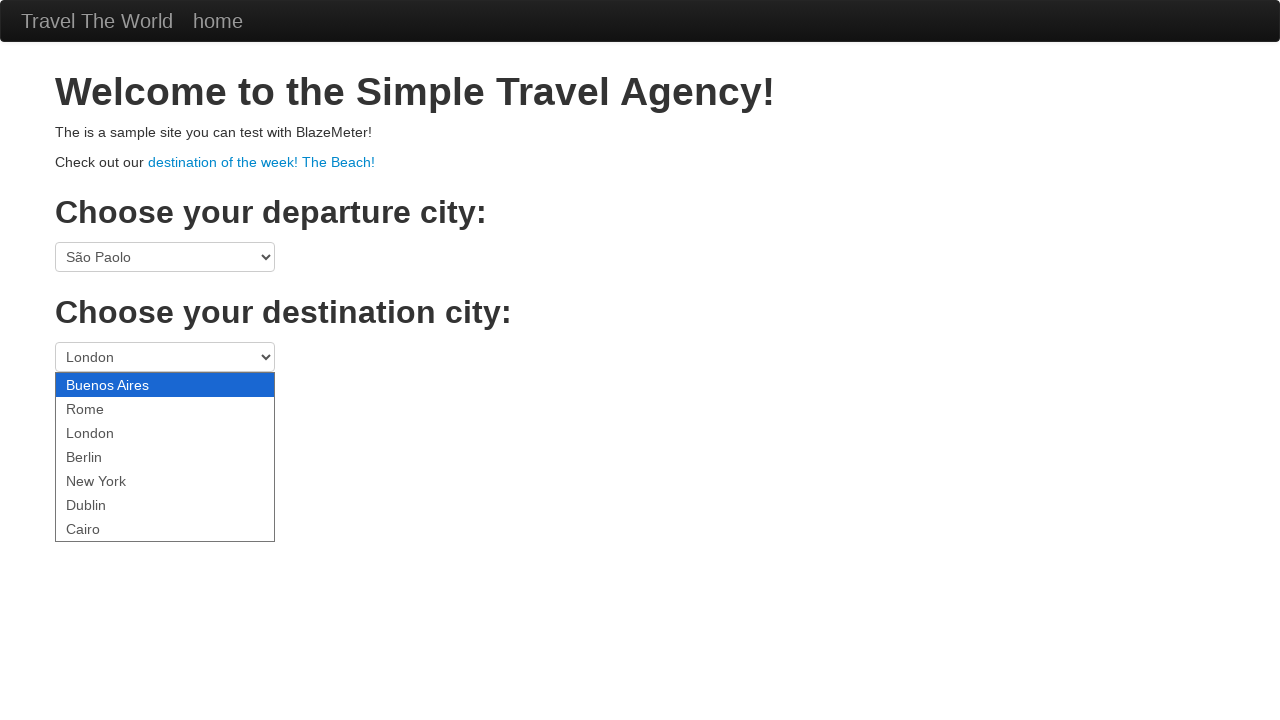

Clicked Find Flights button at (105, 407) on input.btn.btn-primary
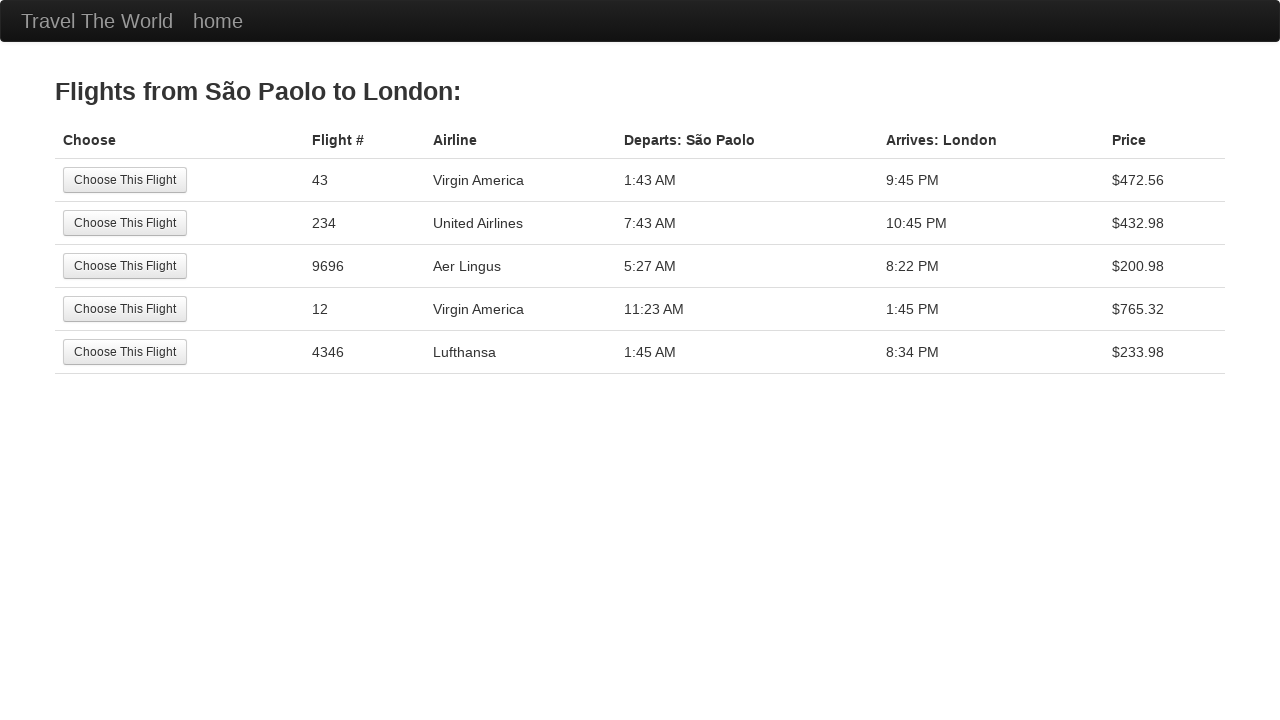

Flights page loaded and header visible
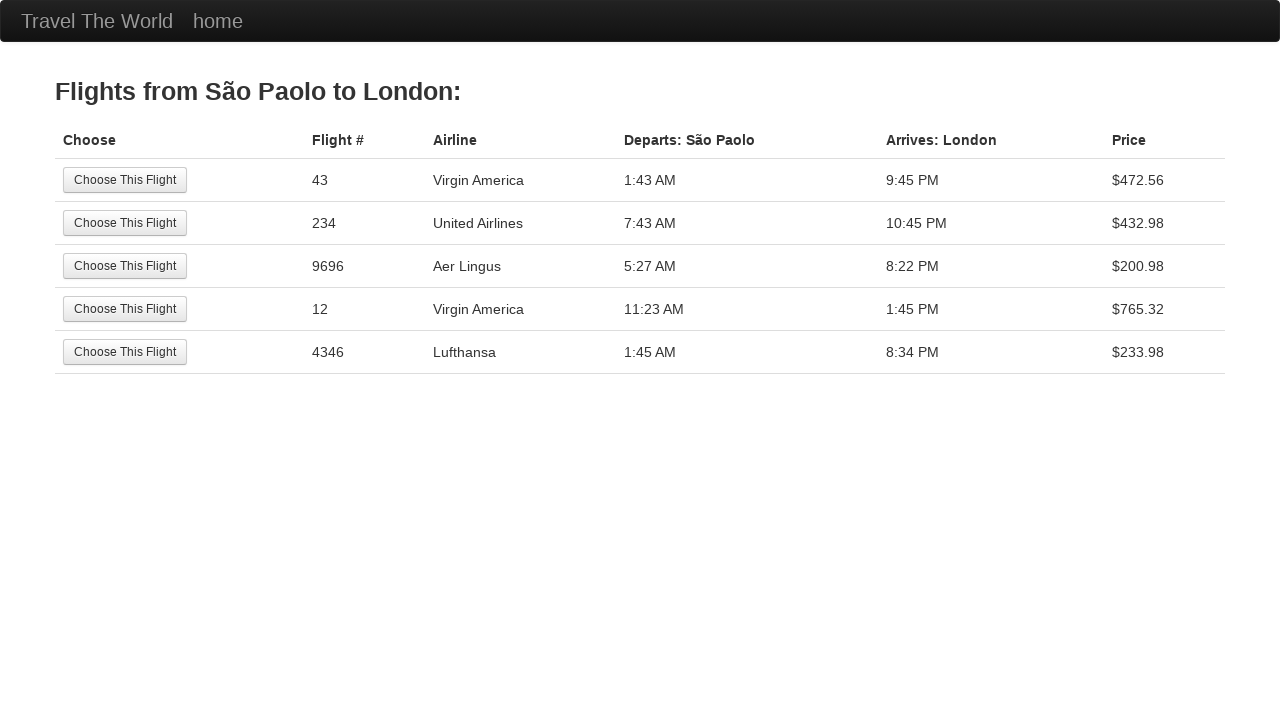

Verified header shows correct flight route (São Paolo to London)
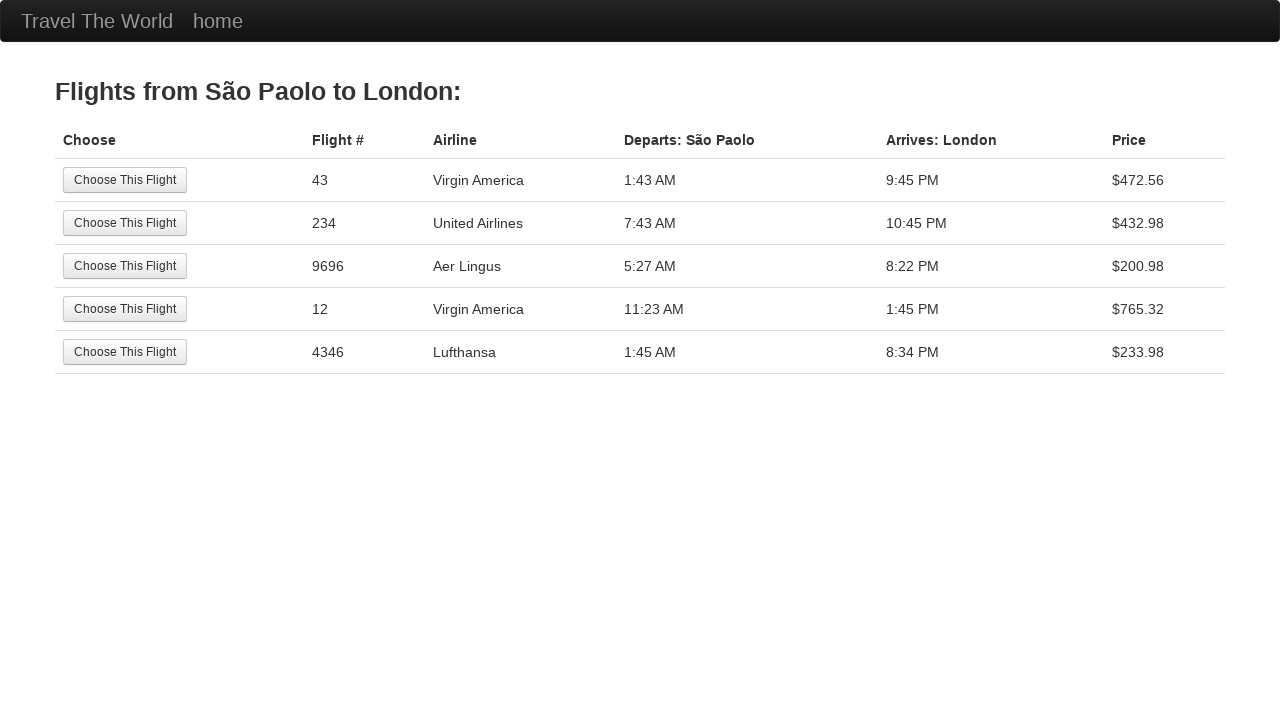

Selected second flight option from the list at (125, 223) on tr:nth-child(2) .btn
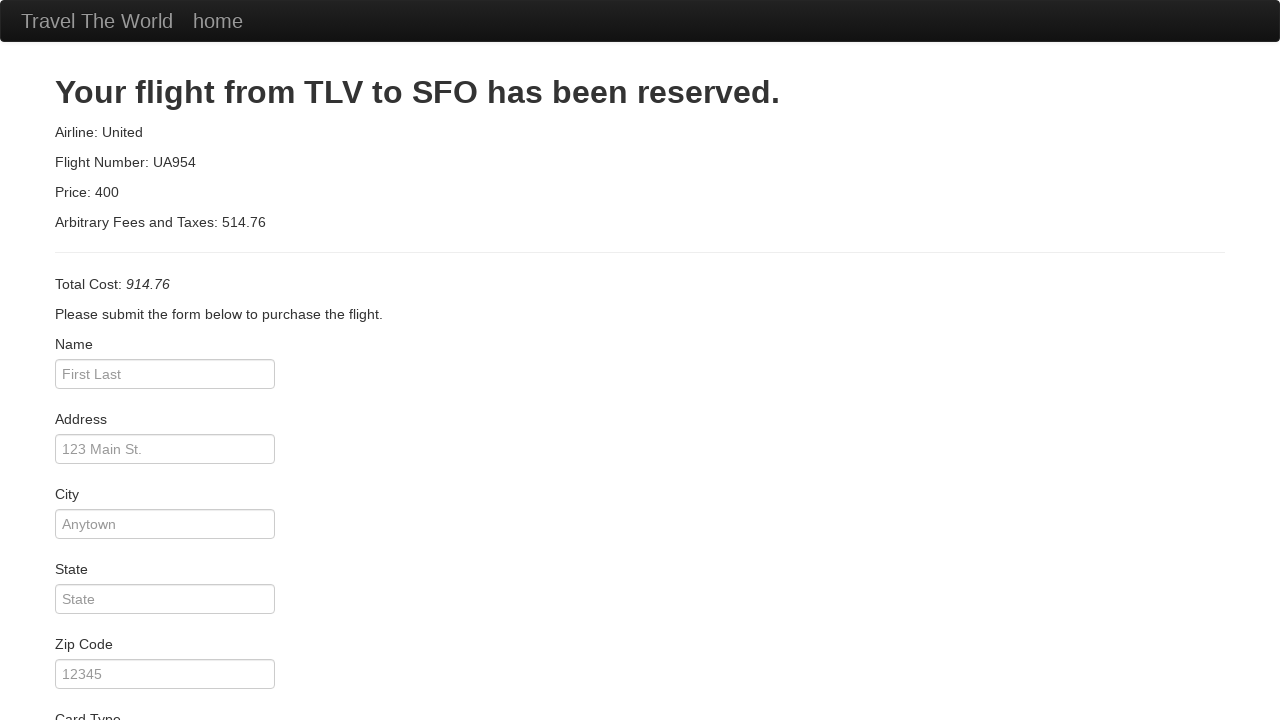

Reservation confirmation page loaded
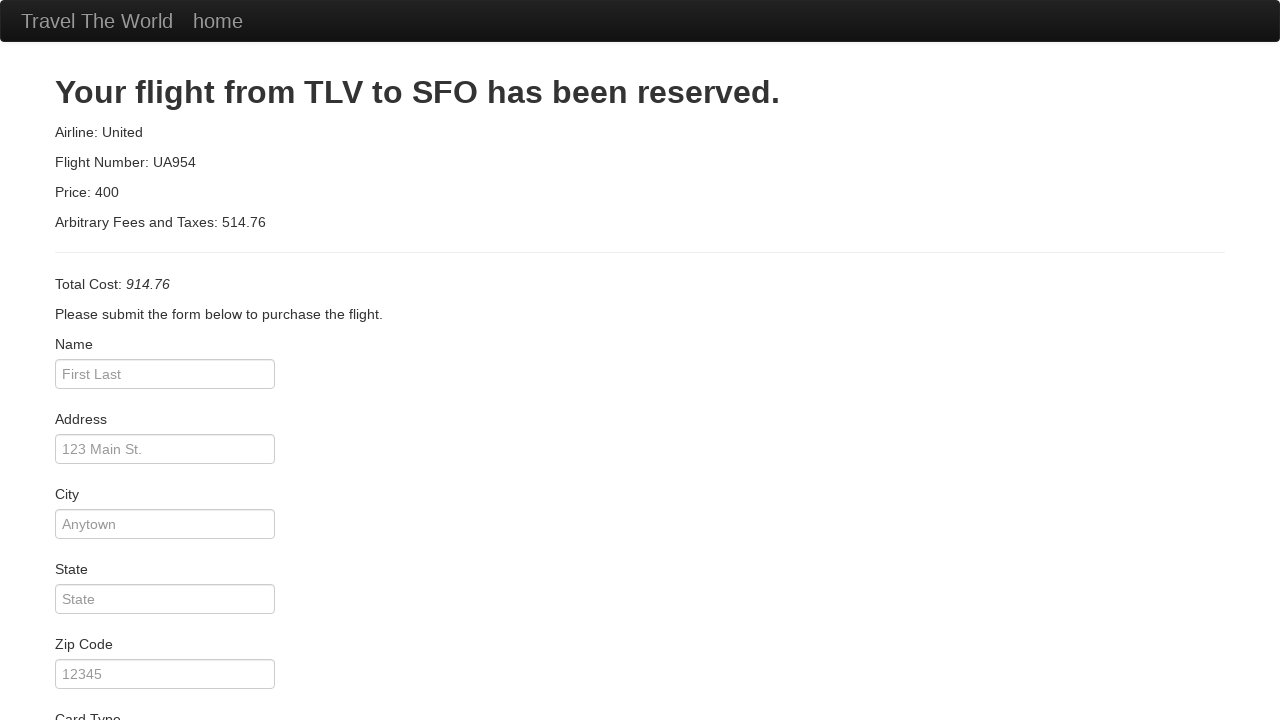

Verified reservation confirmation message displayed
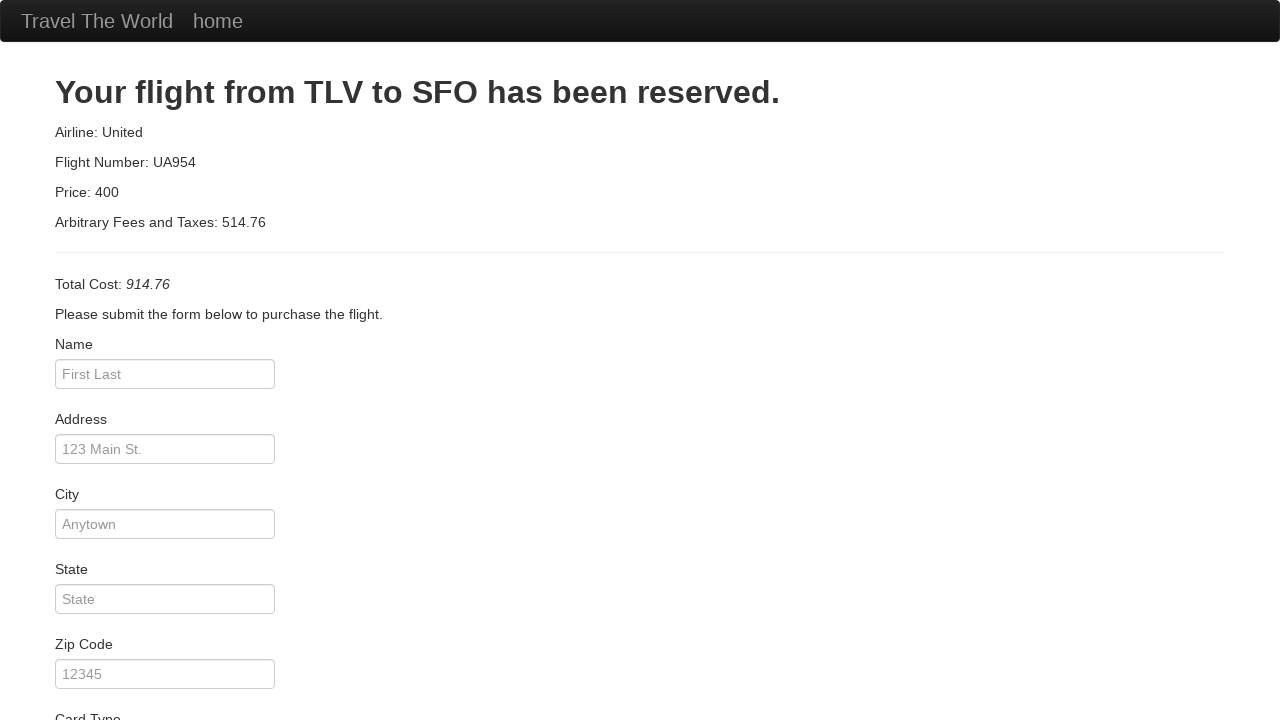

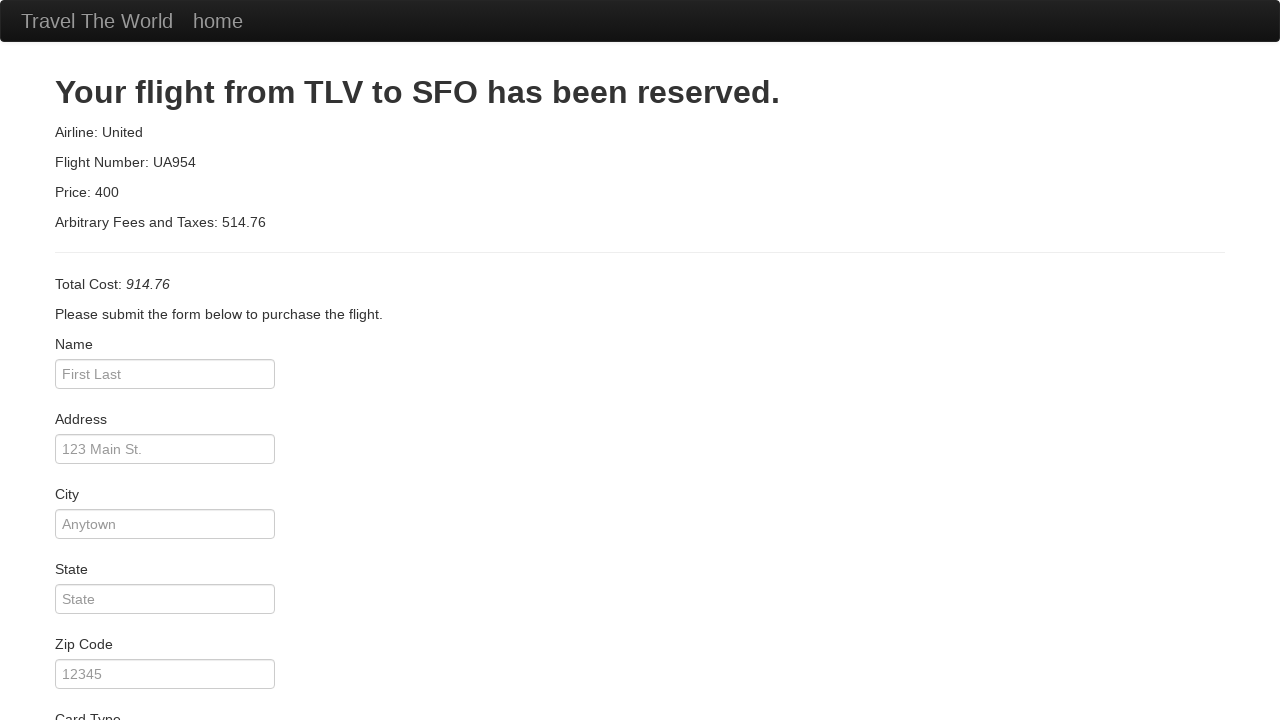